Tests dynamic content loading by clicking a generate button and waiting for the word "release" to appear in the dynamically loaded content area.

Starting URL: https://www.training-support.net/webelements/dynamic-content

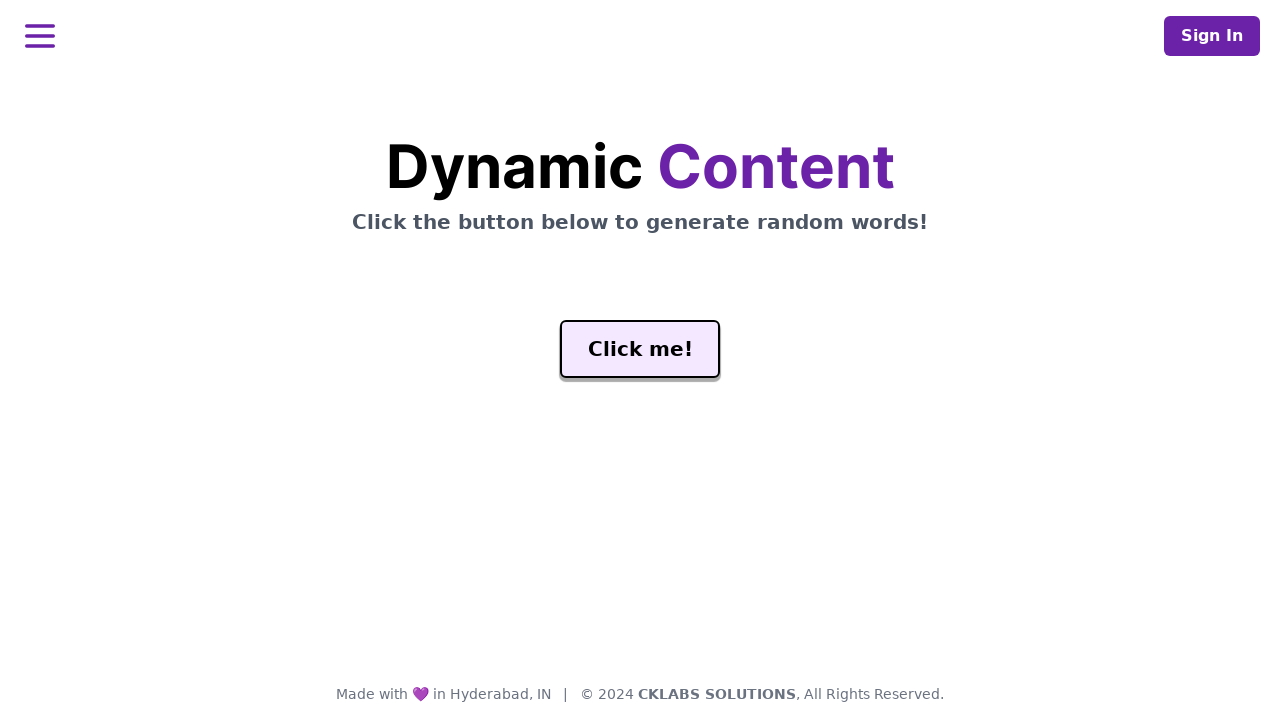

Clicked the generate button to trigger dynamic content loading at (640, 349) on #genButton
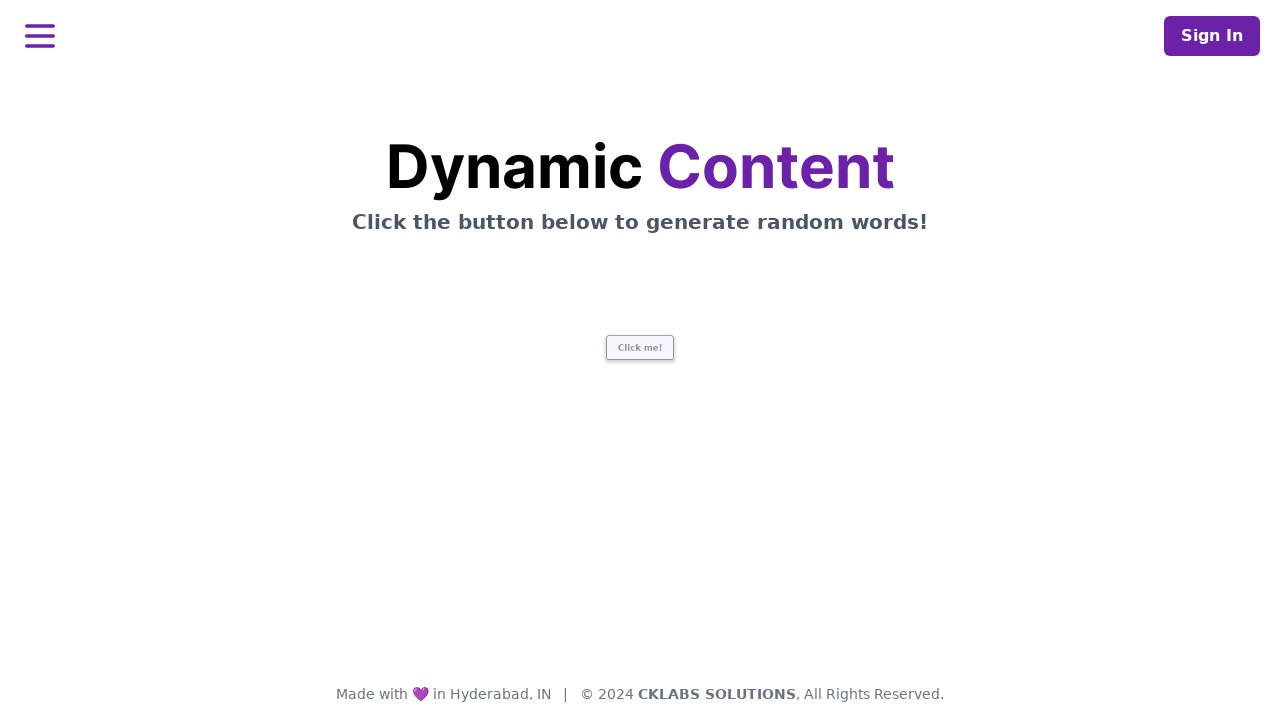

Waited for the word 'release' to appear in the dynamically loaded content area
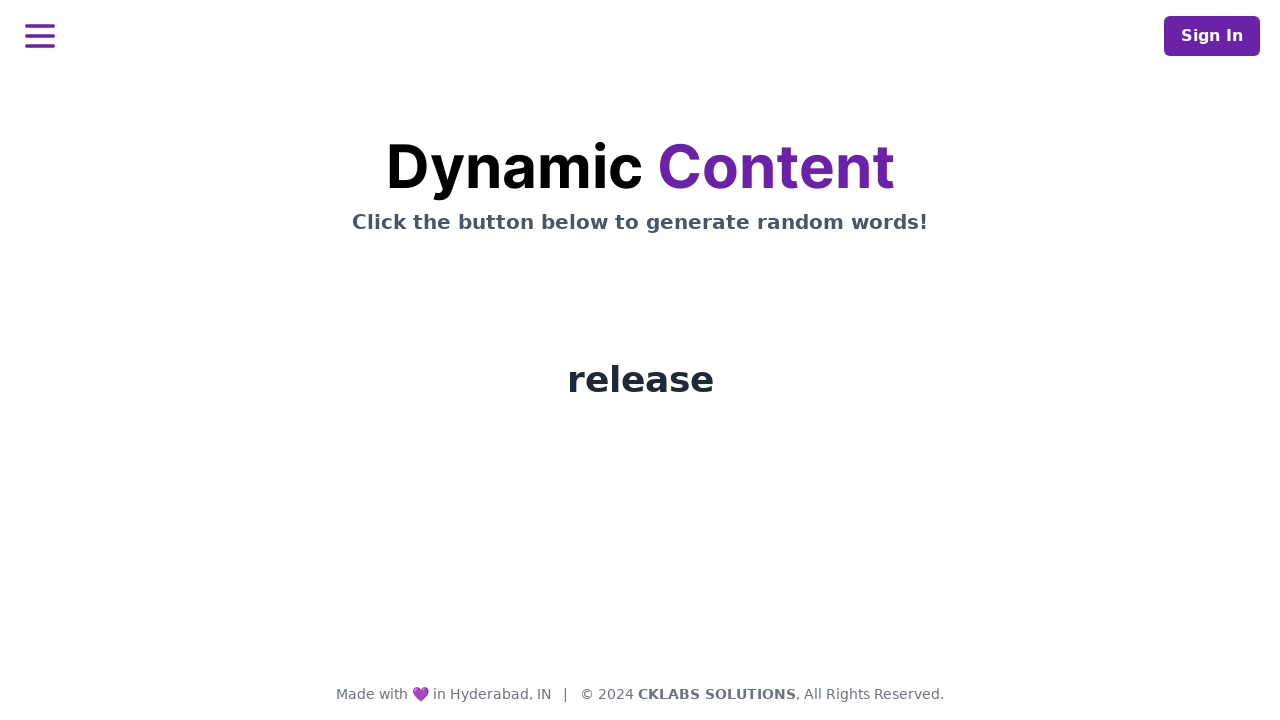

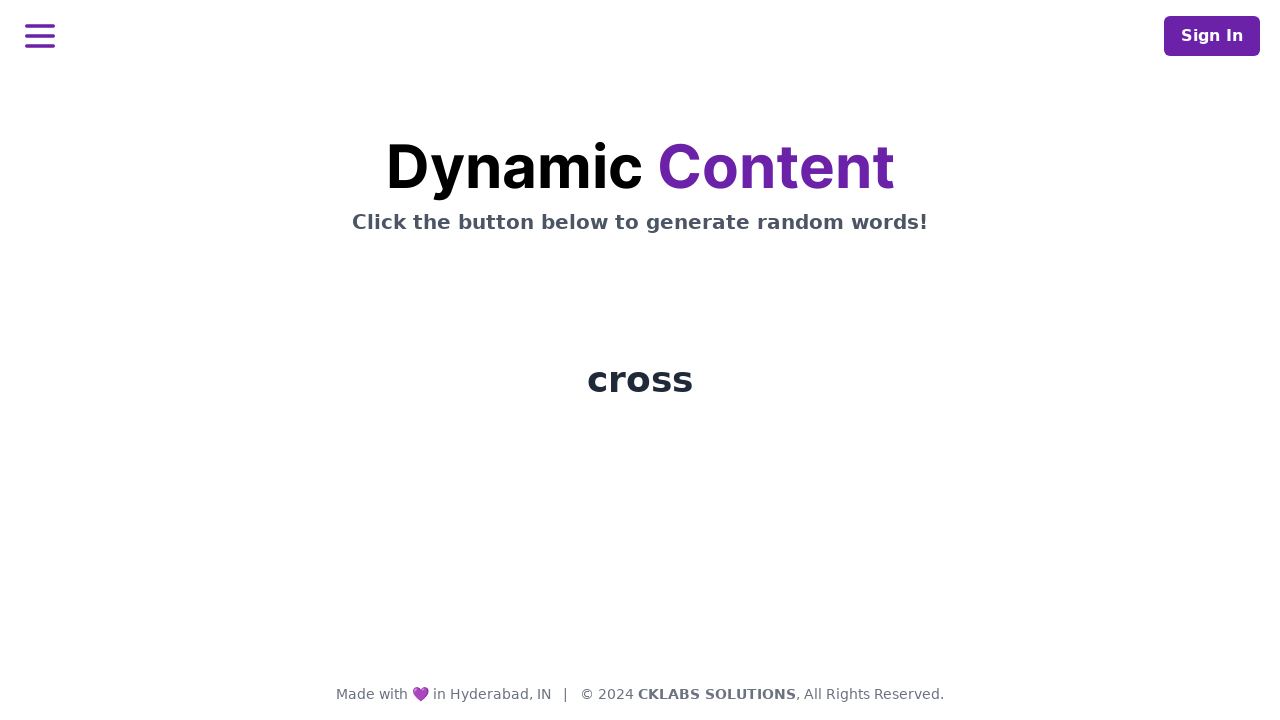